Tests file download functionality by navigating to the file download page and clicking on a download link

Starting URL: http://the-internet.herokuapp.com/

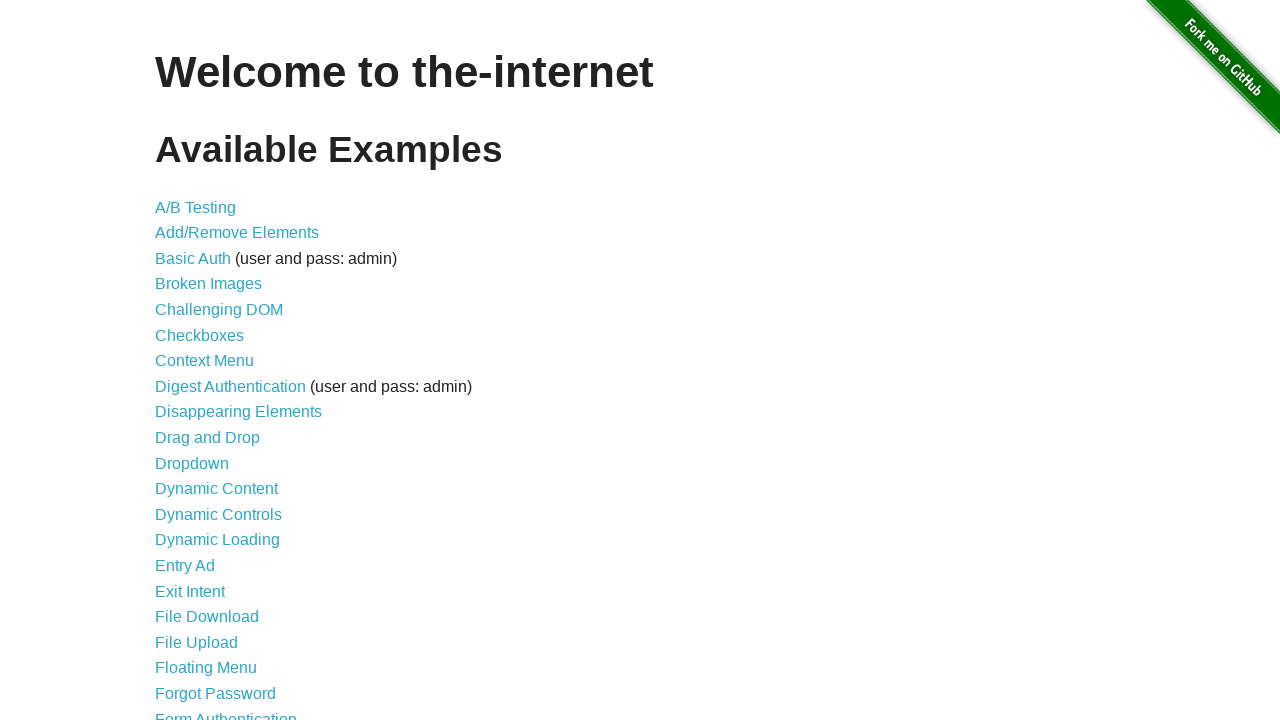

Clicked on File Download link at (207, 617) on text=File Download
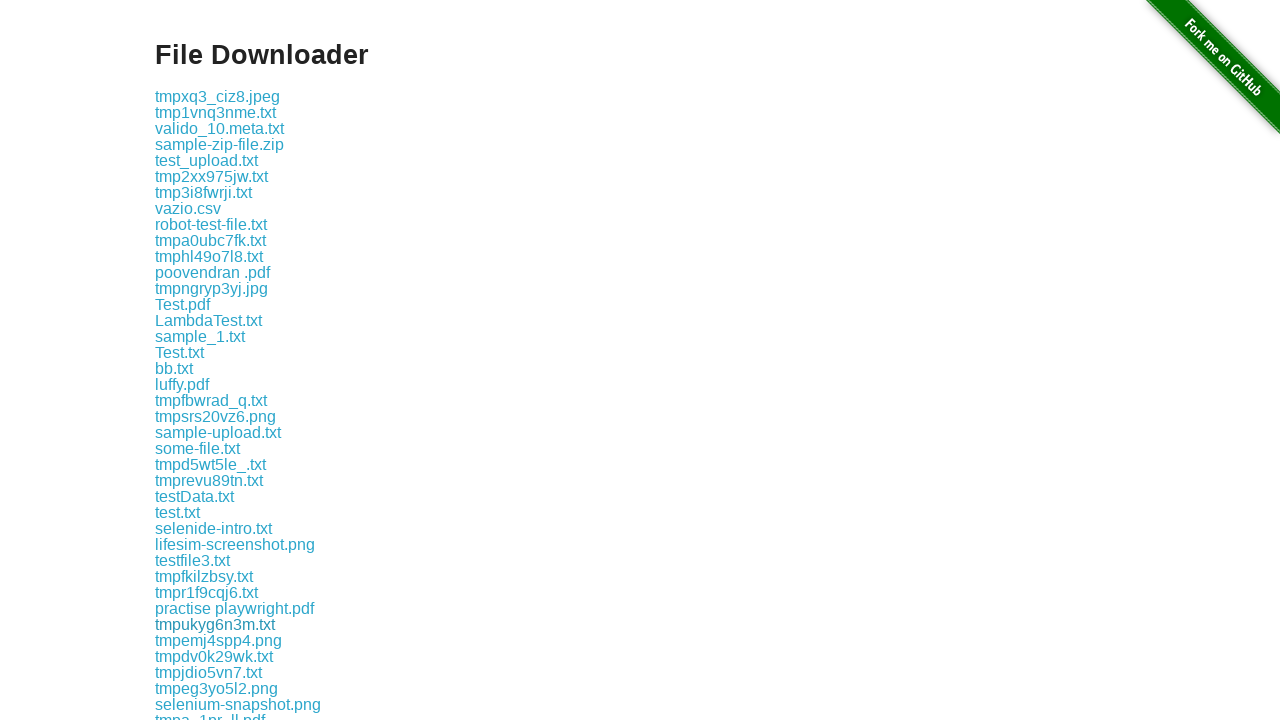

Download links appeared on the page
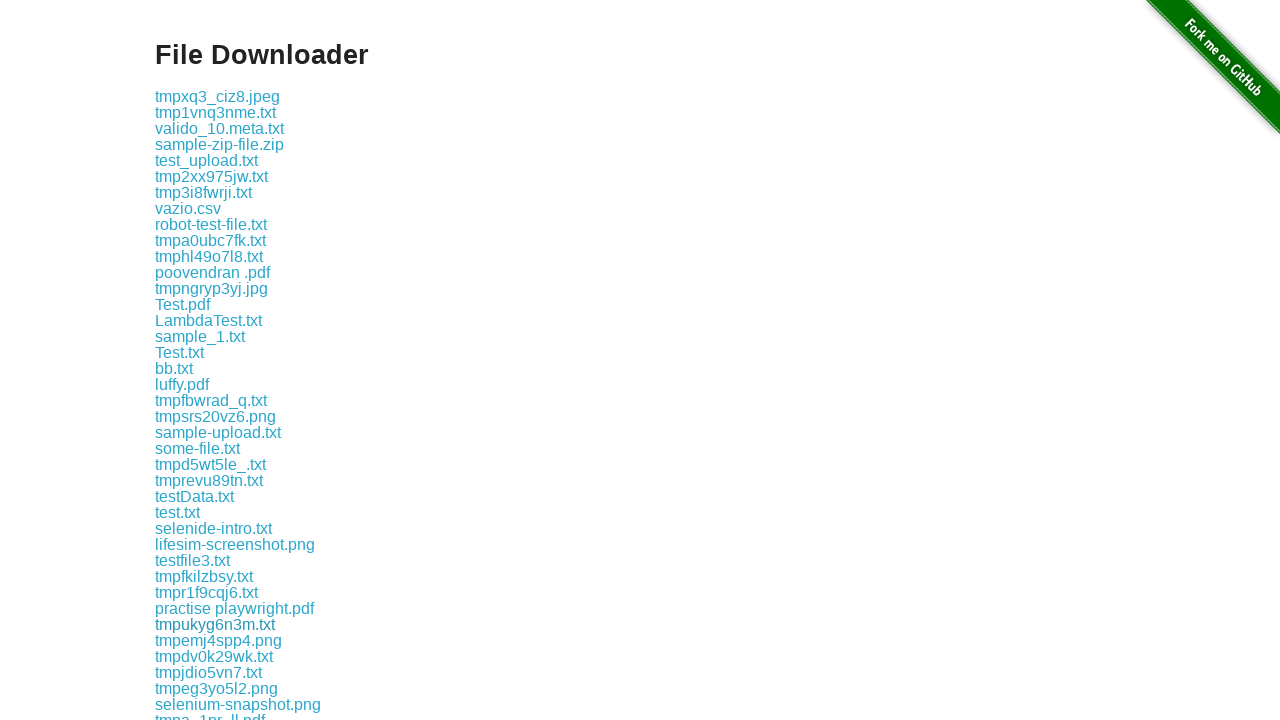

Retrieved all download links from the page
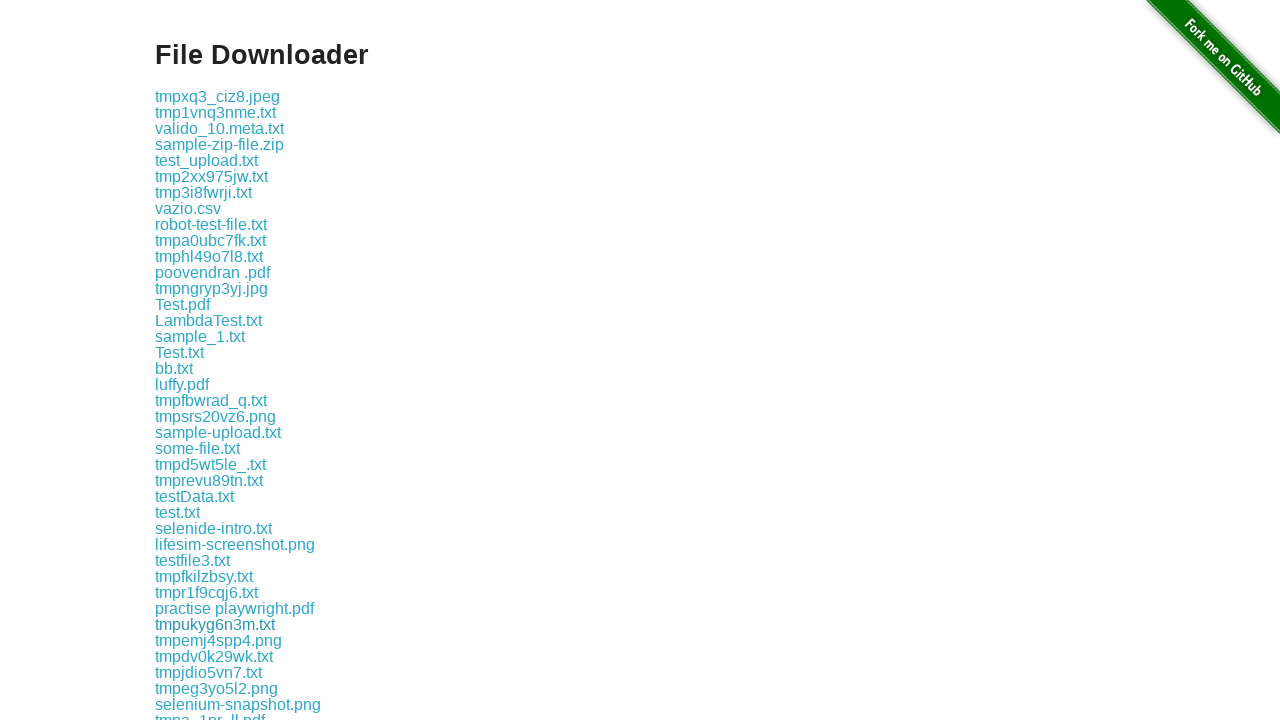

Clicked on the 4th download link (index 3) at (220, 144) on .example a >> nth=3
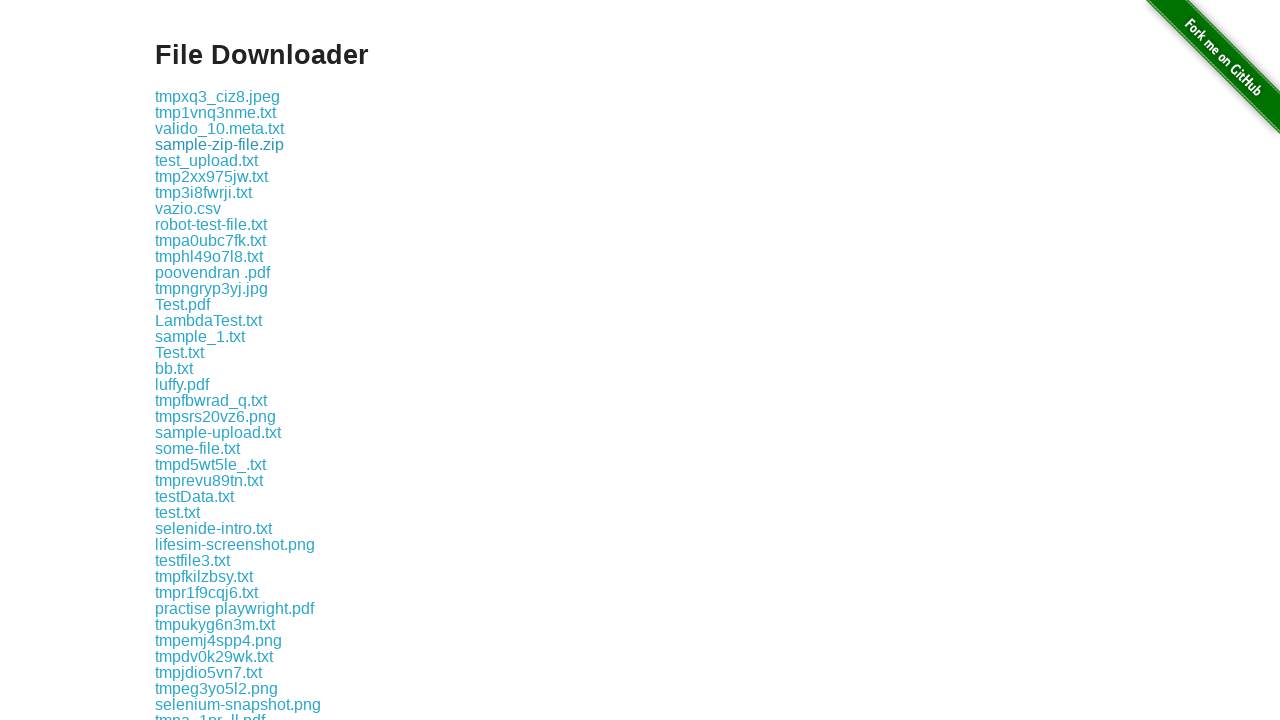

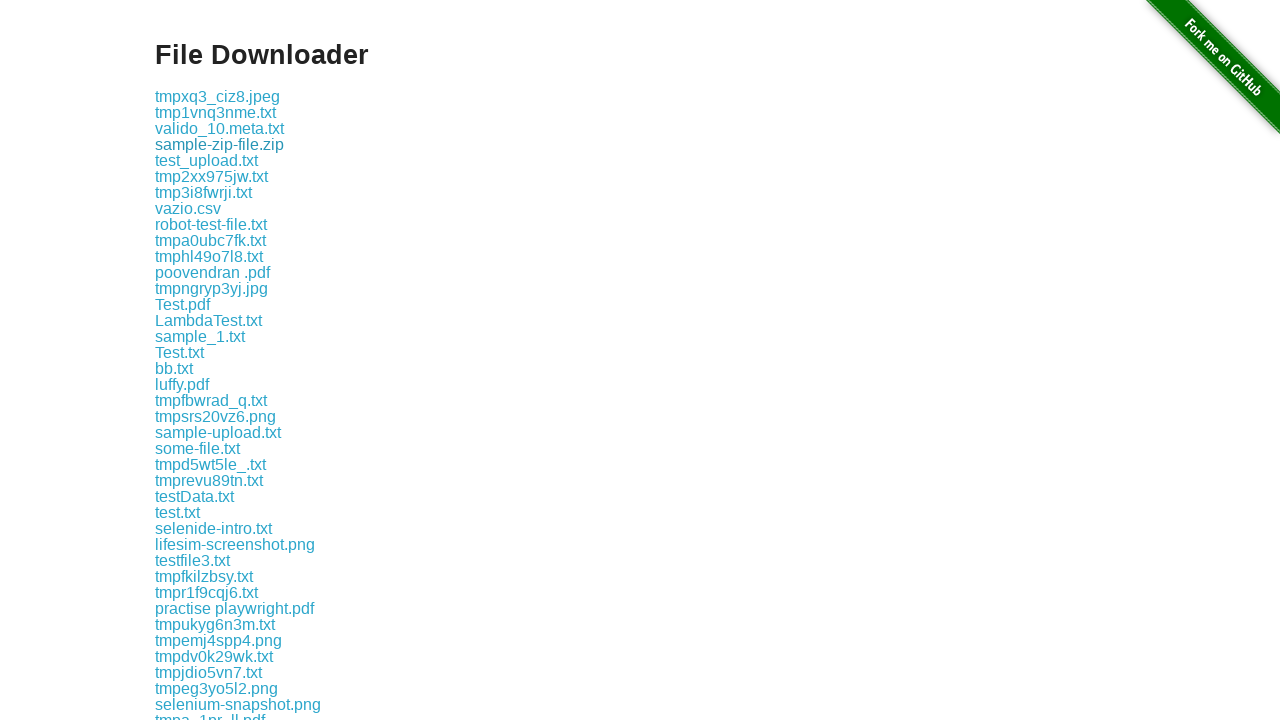